Navigates to three Finnish websites (Porsche Taycan campaign, Lakeudenkone machinery, and Kela social insurance) and takes screenshots

Starting URL: https://porsche.fi/kampanjat/uusi-taycan/

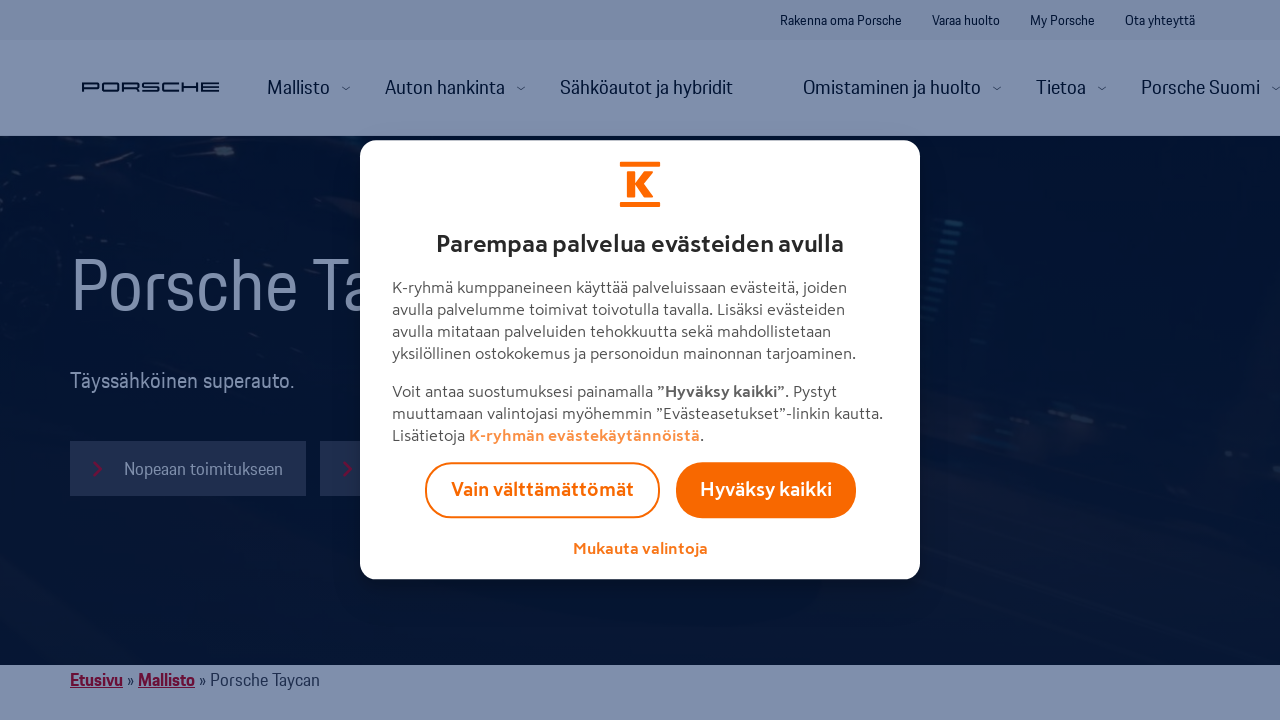

Navigated to Lakeudenkone machinery website
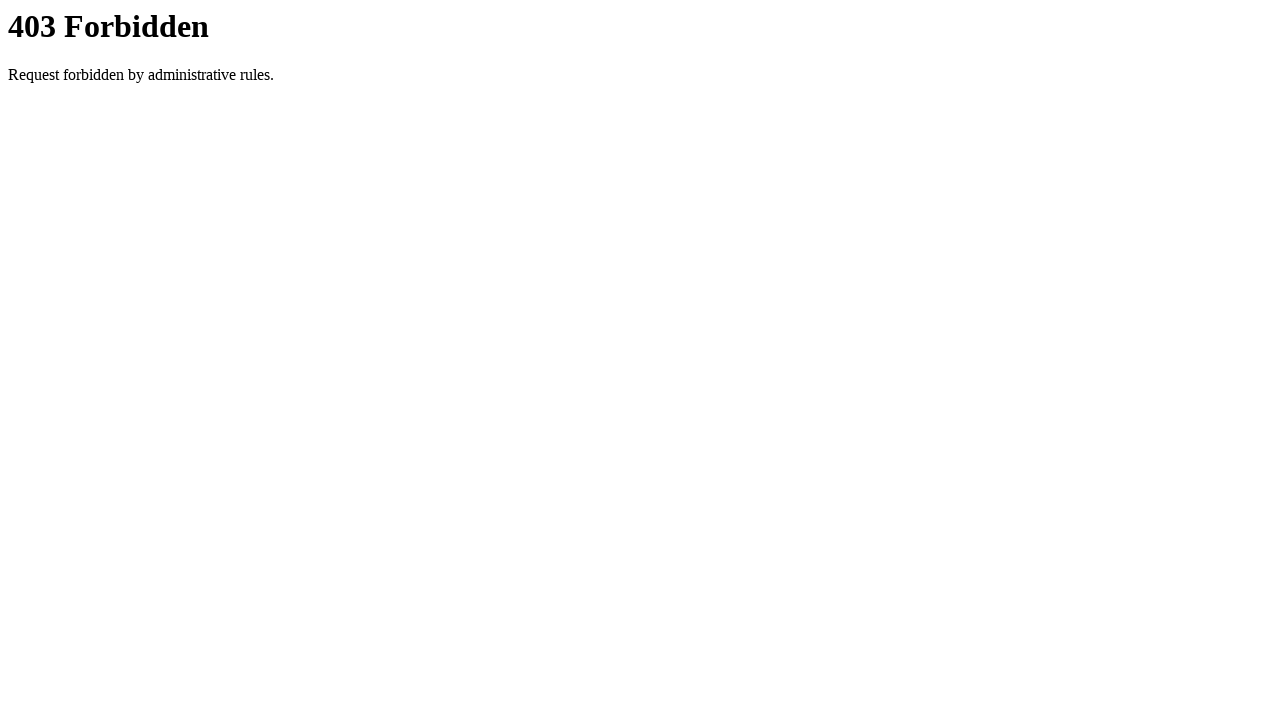

Waited 4 seconds for page to load
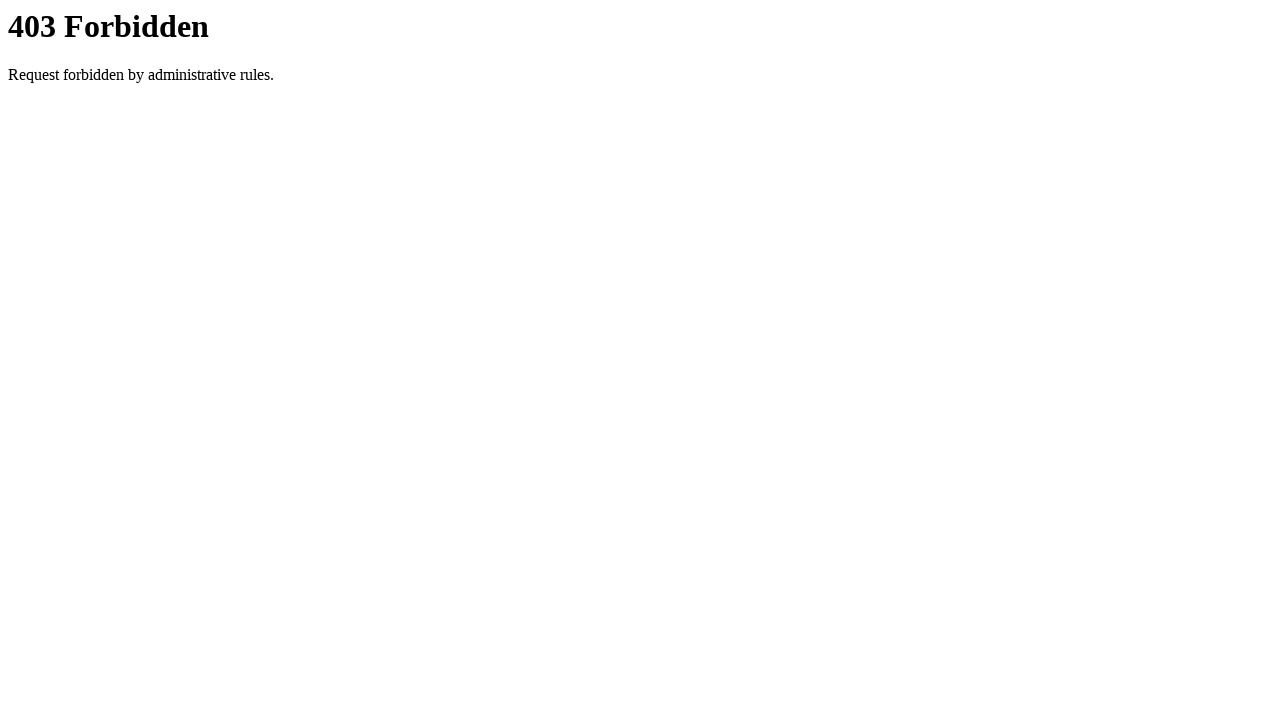

Navigated to Kela Finnish social insurance website
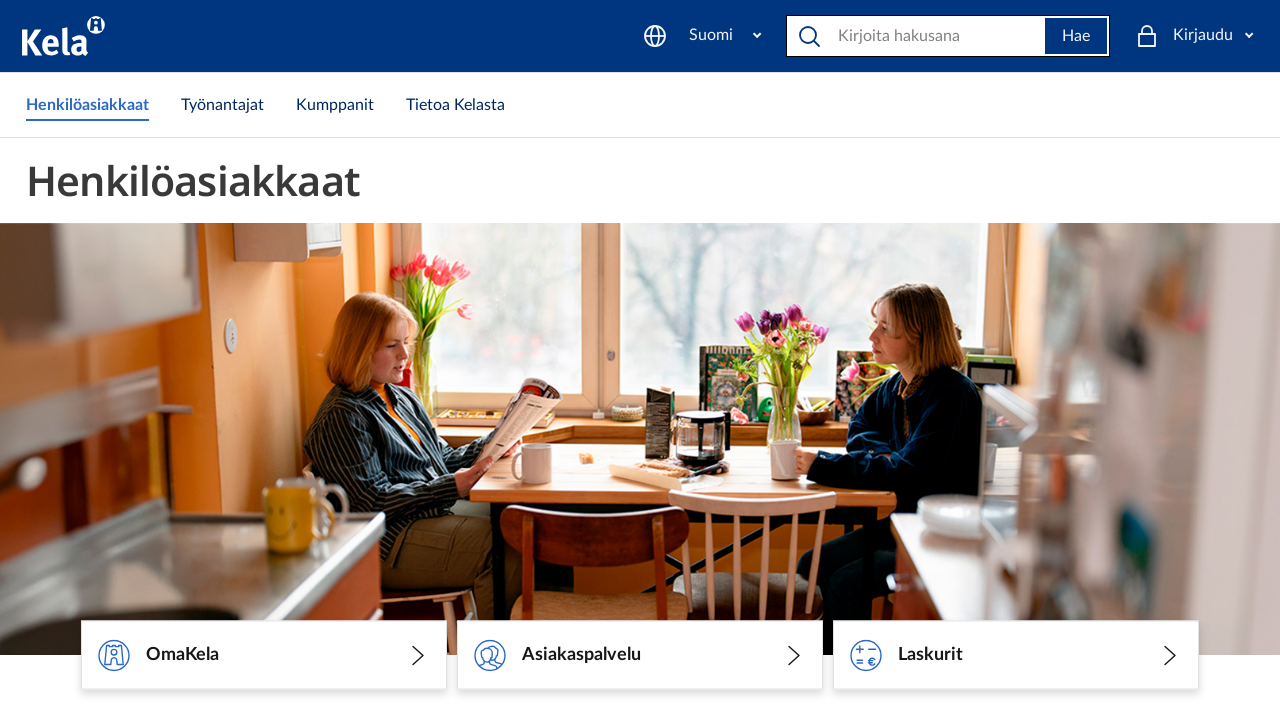

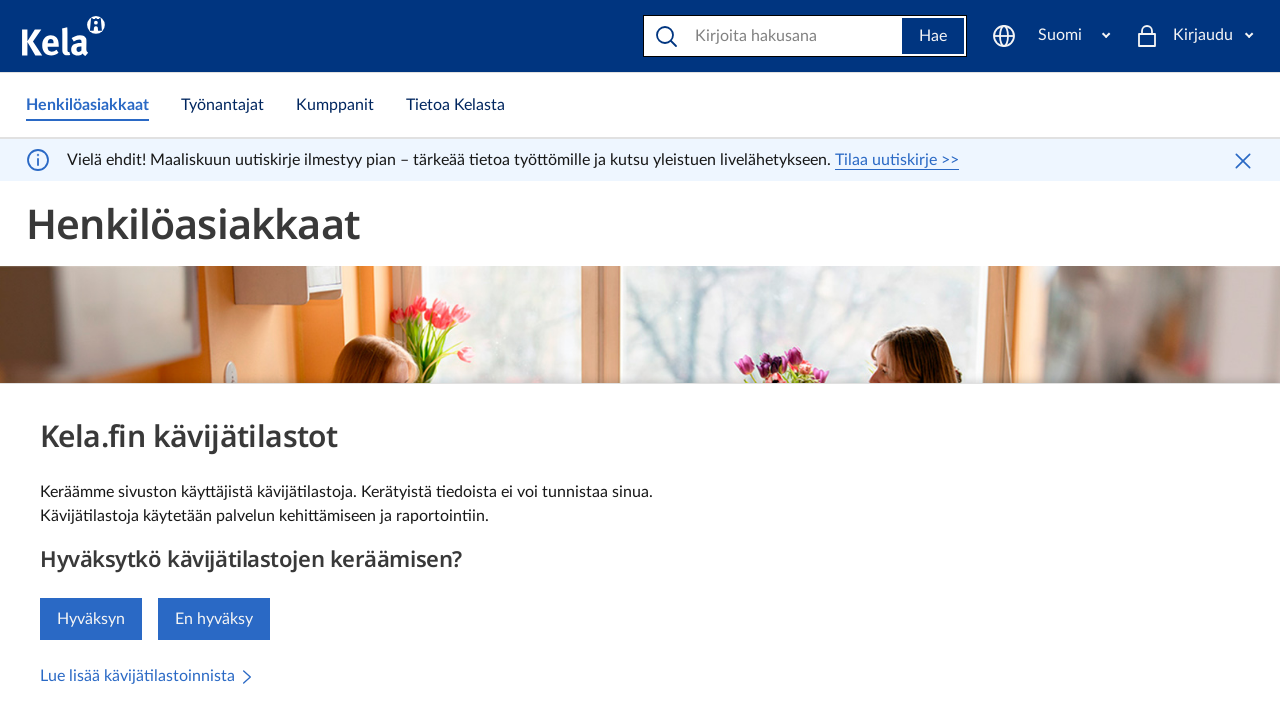